Tests JavaScript alert handling by clicking buttons that trigger alert, confirm, and prompt dialogs, then accepting/dismissing them

Starting URL: https://www.hyrtutorials.com/p/alertsdemo.html

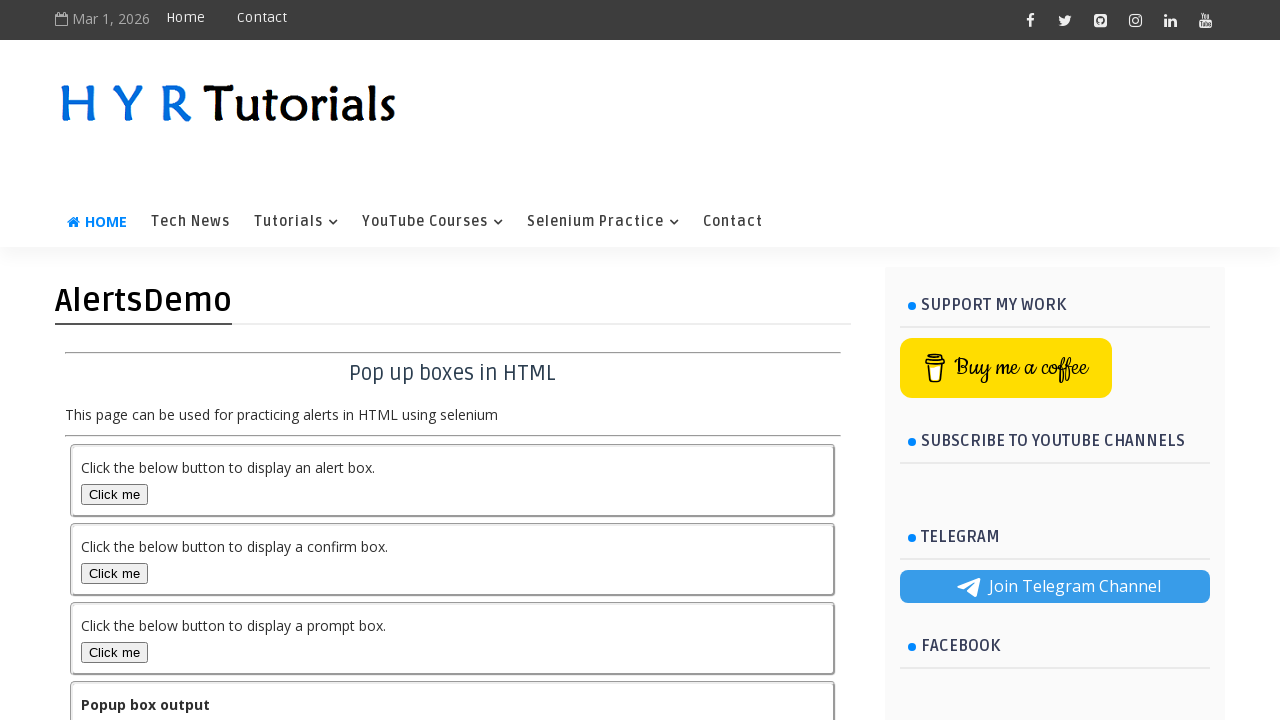

Navigated to alerts demo page
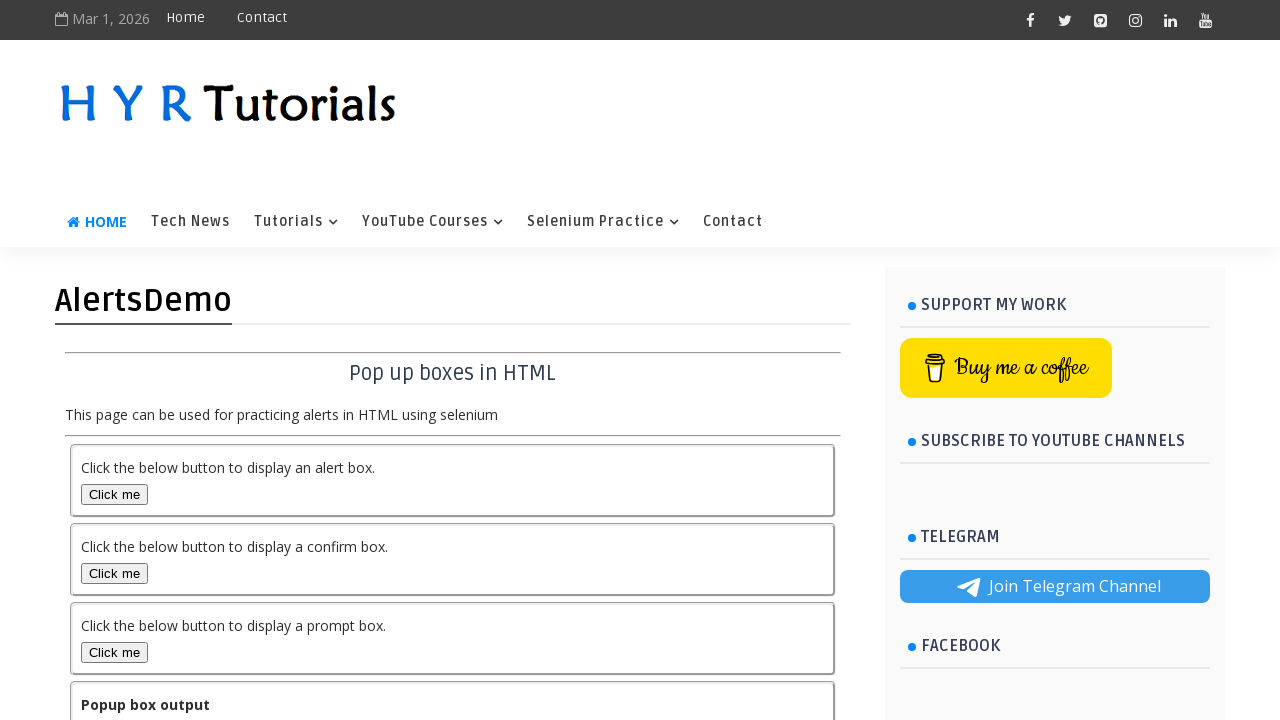

Clicked alert box button at (114, 494) on #alertBox
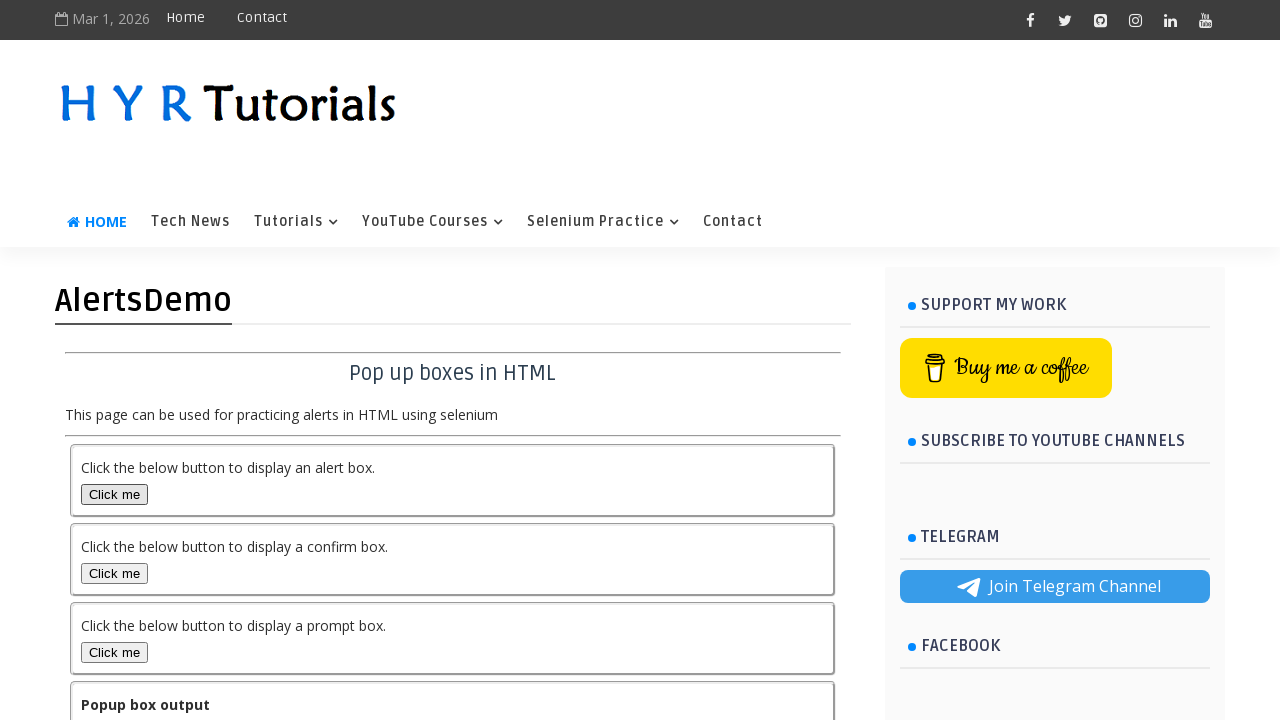

Set up dialog handler to accept alert
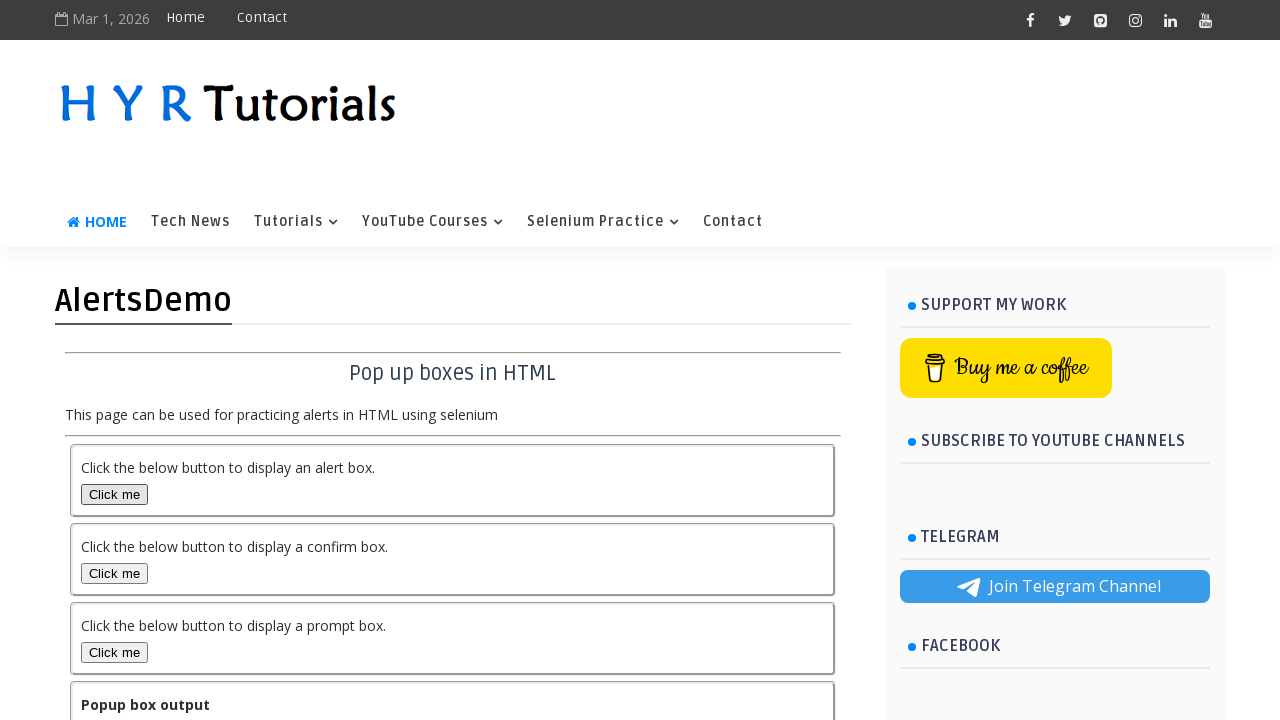

Waited for alert to be processed
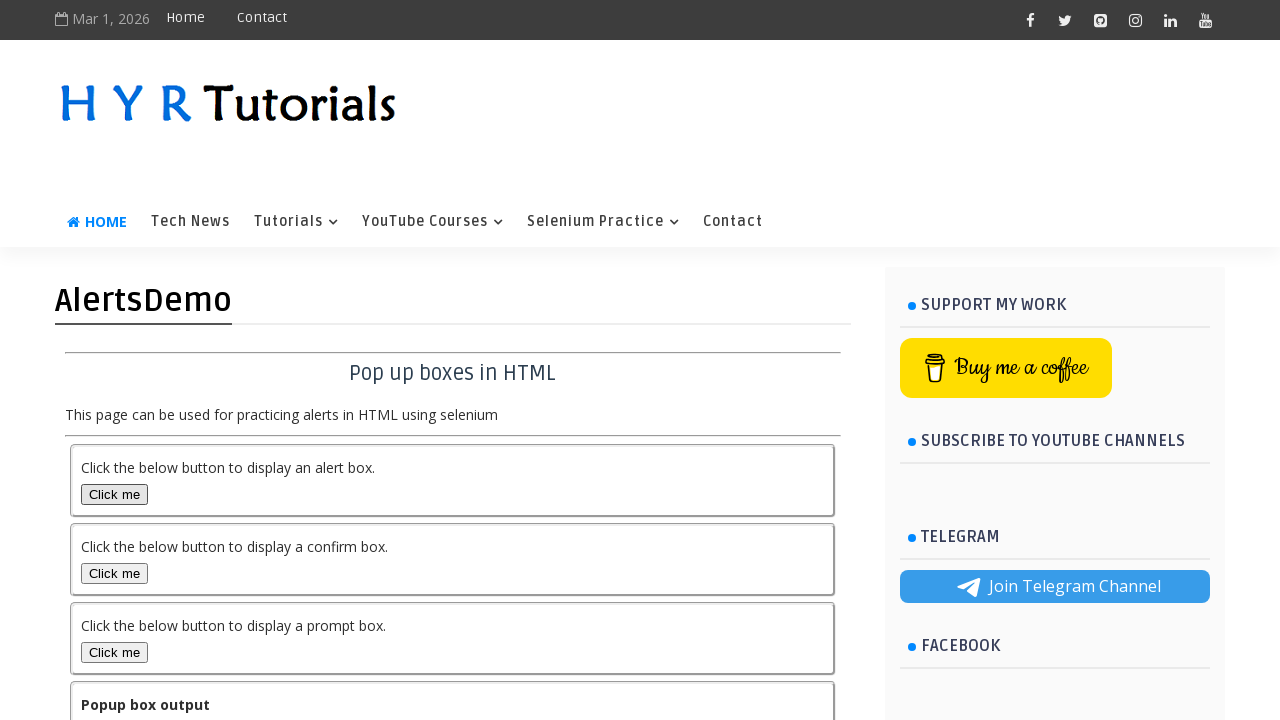

Clicked confirm box button at (114, 573) on #confirmBox
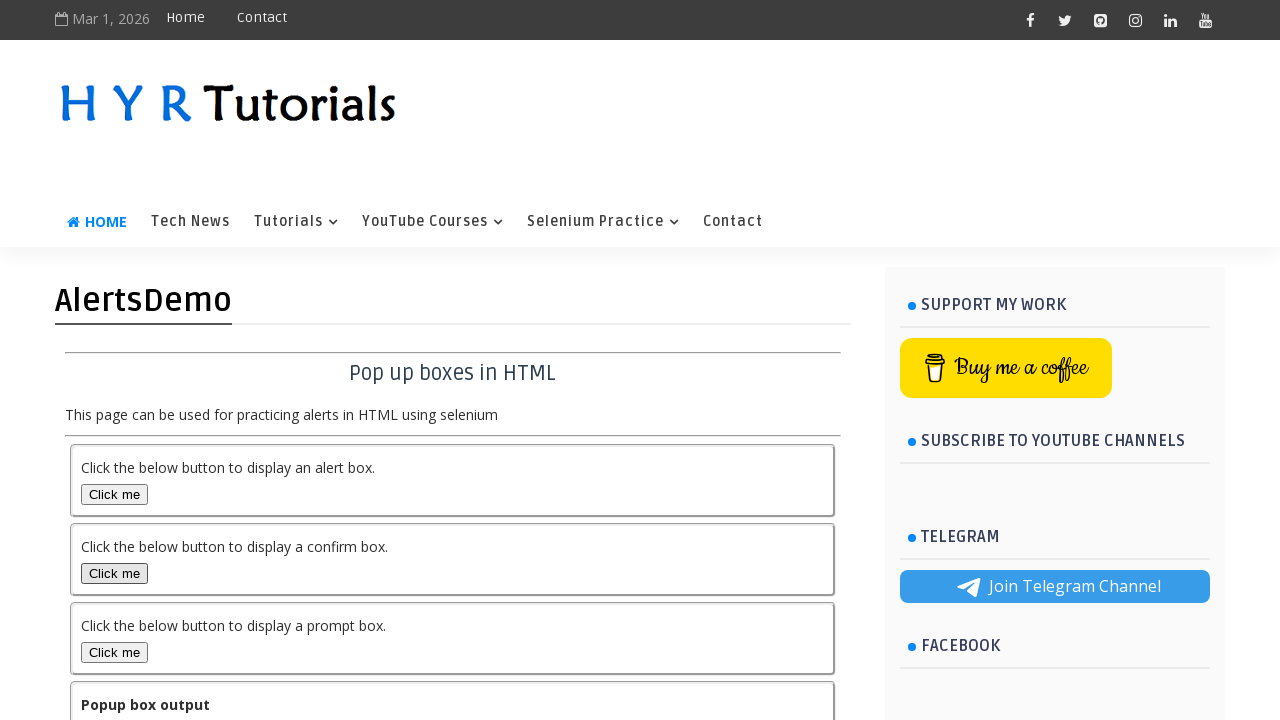

Set up dialog handler to dismiss confirm dialog
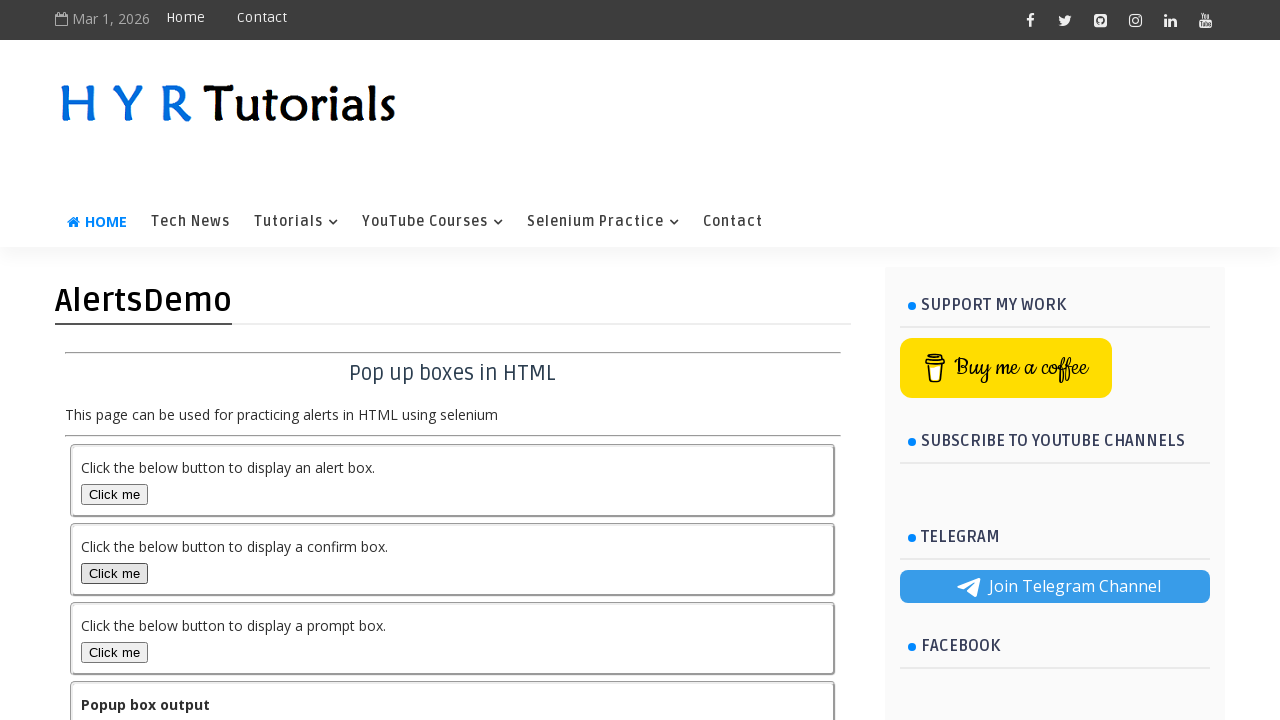

Waited for confirm dialog to be processed
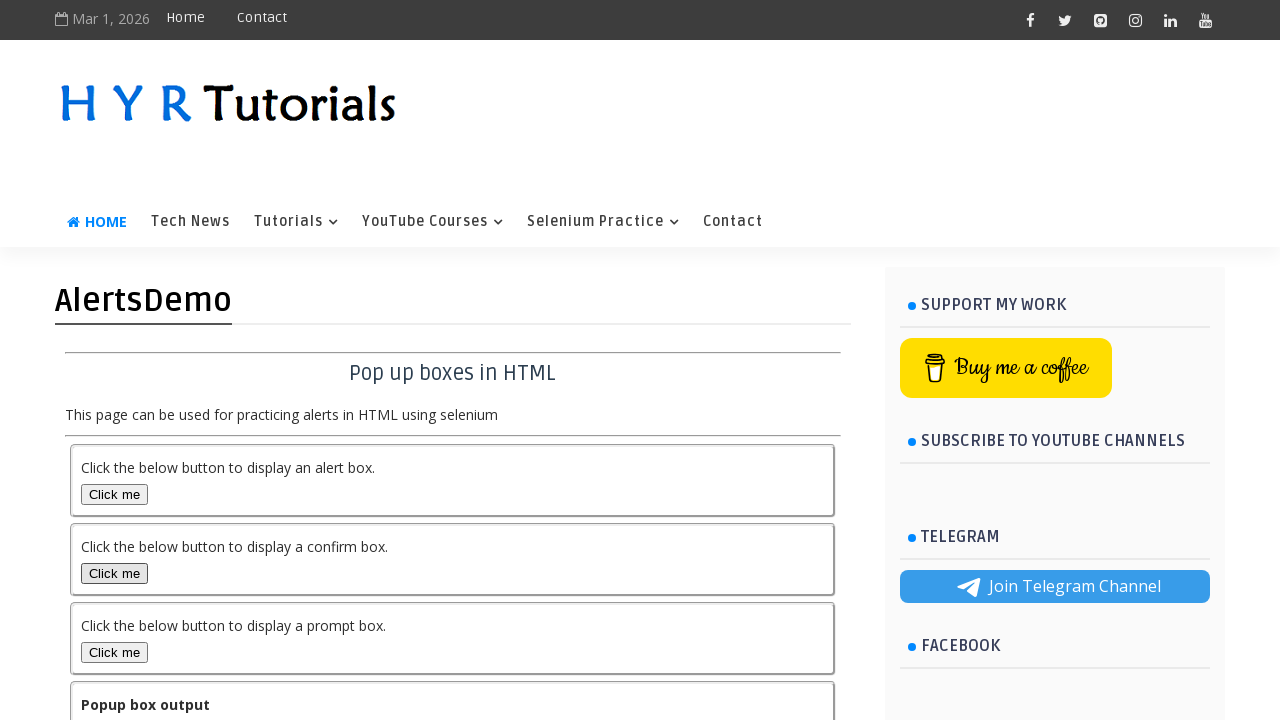

Set up dialog handler to accept prompt with 'Mahesh'
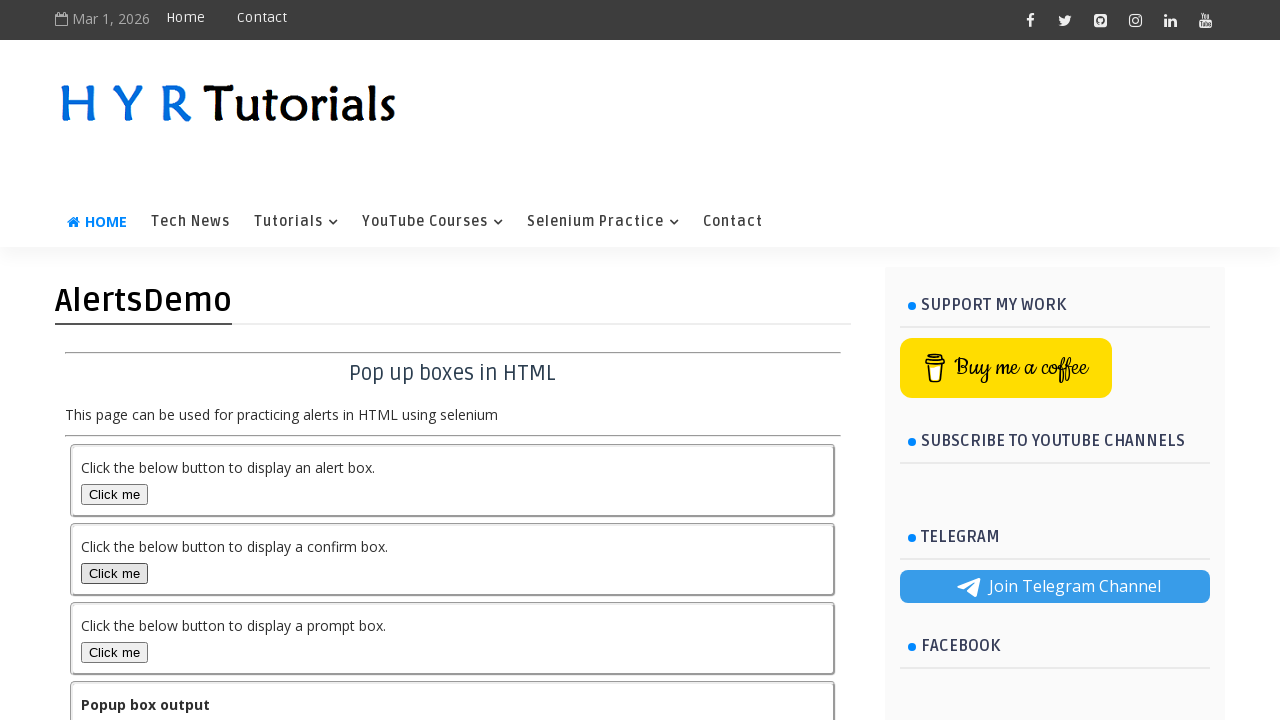

Clicked prompt box button at (114, 652) on #promptBox
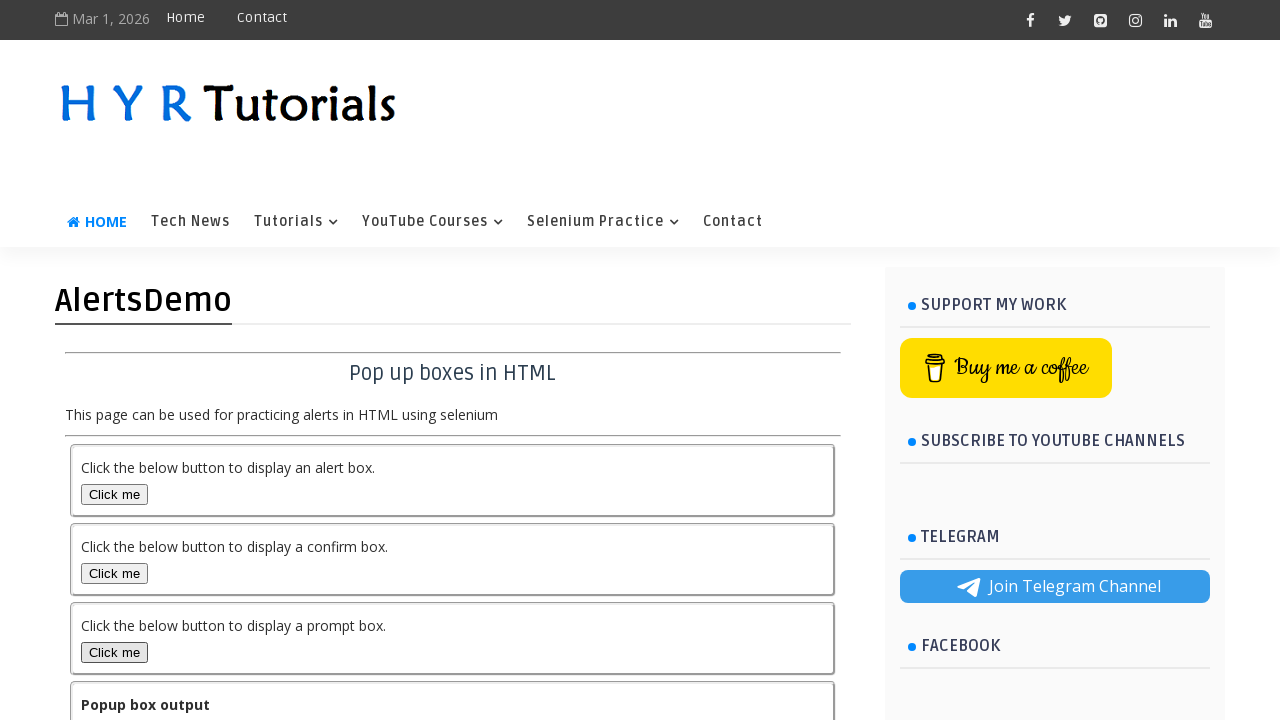

Waited for prompt dialog to be processed
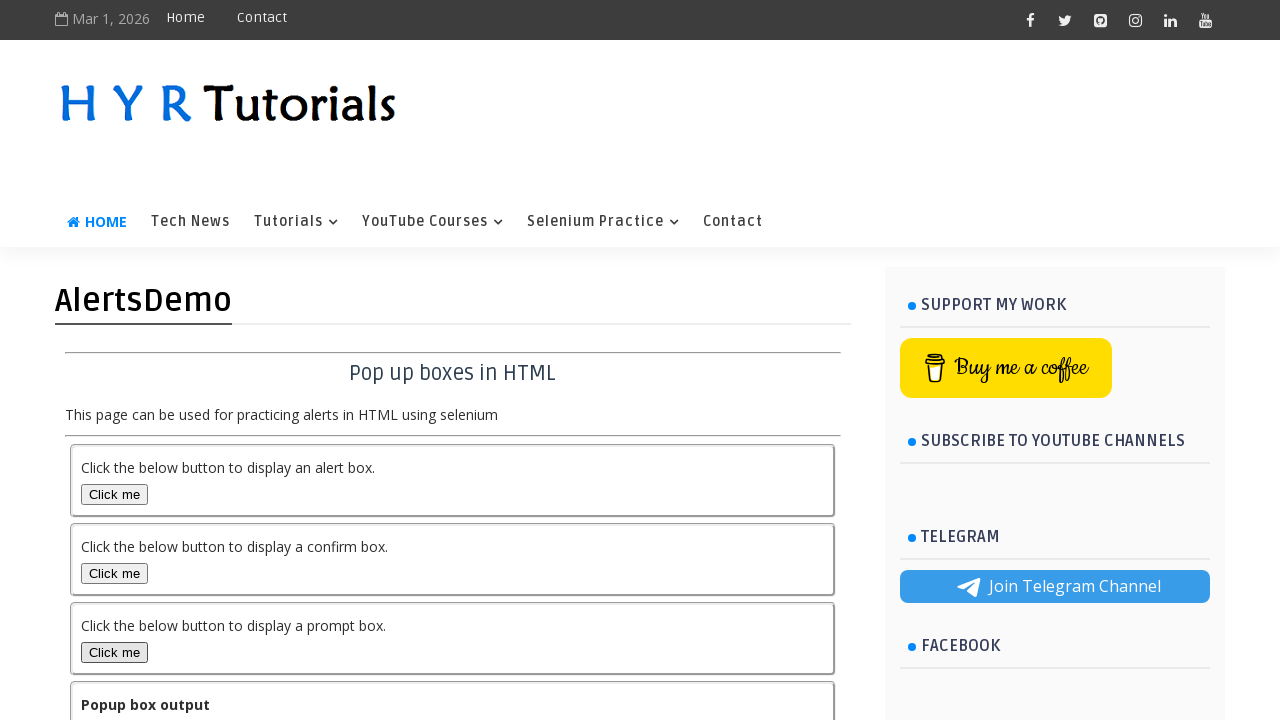

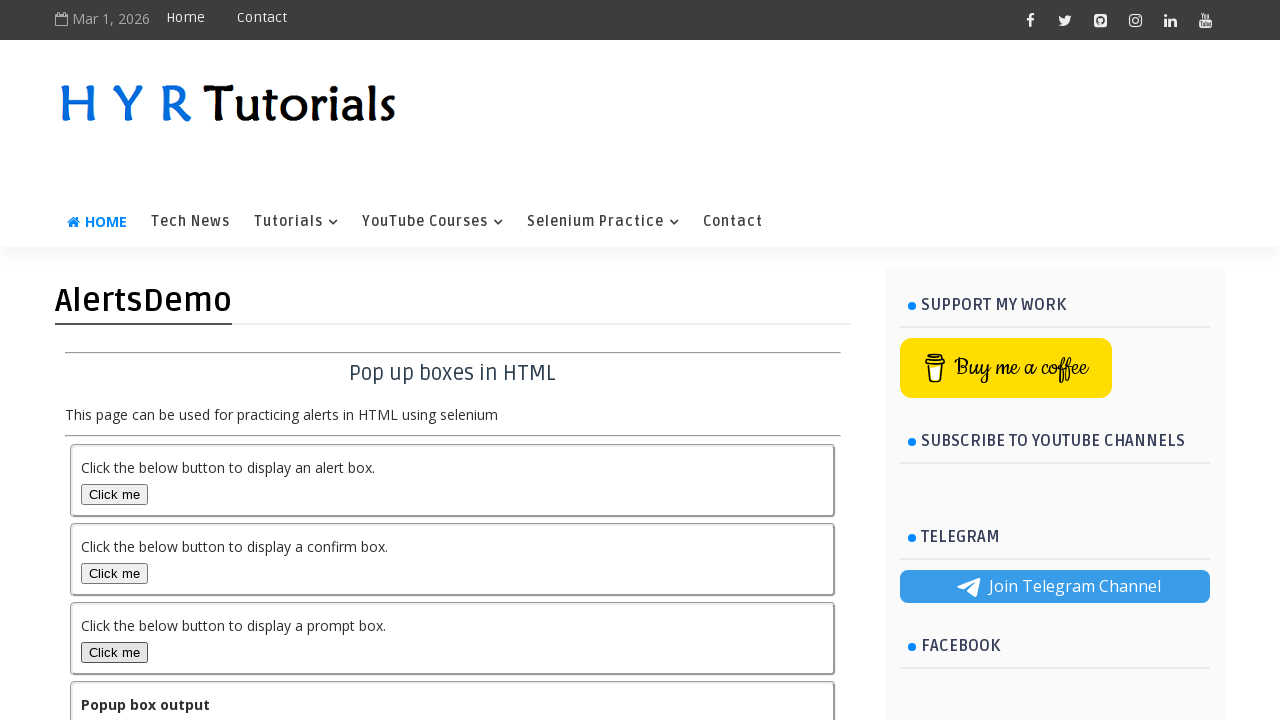